Tests timezone override functionality by navigating to a timezone detection website, overriding the timezone to EST, and refreshing the page

Starting URL: https://whatismytimezone.com/

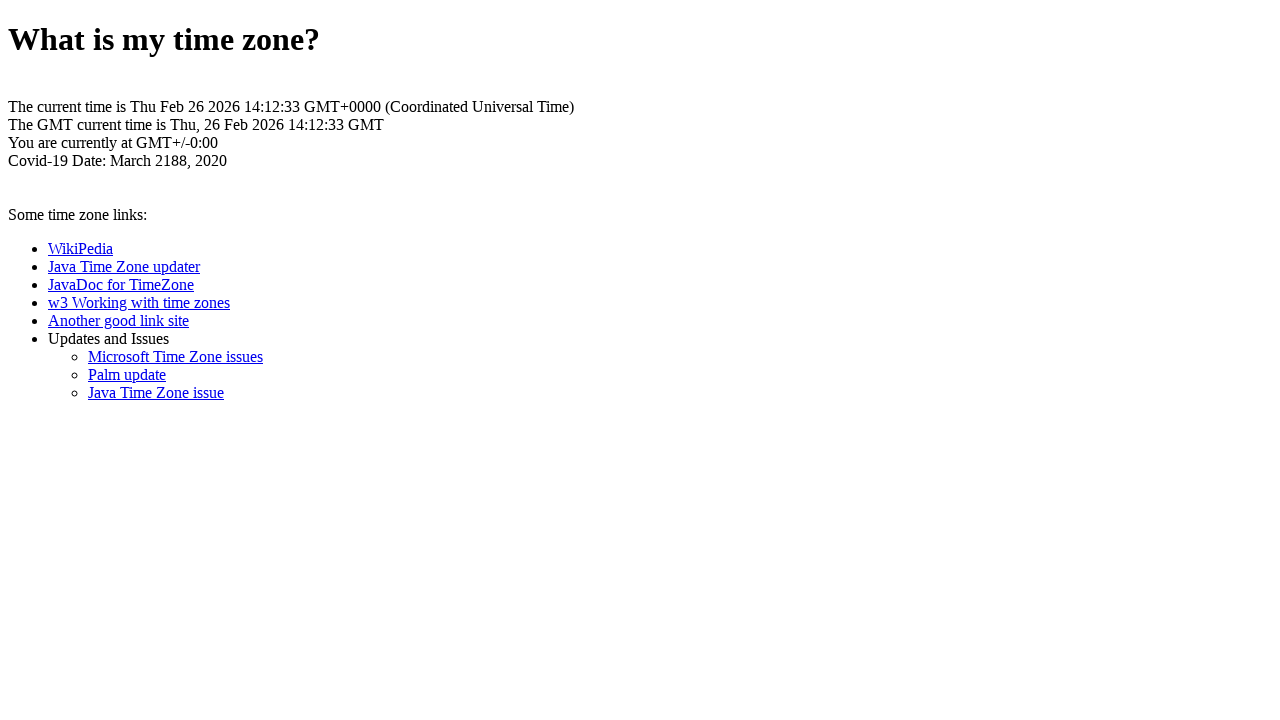

Created new CDP session for DevTools Protocol access
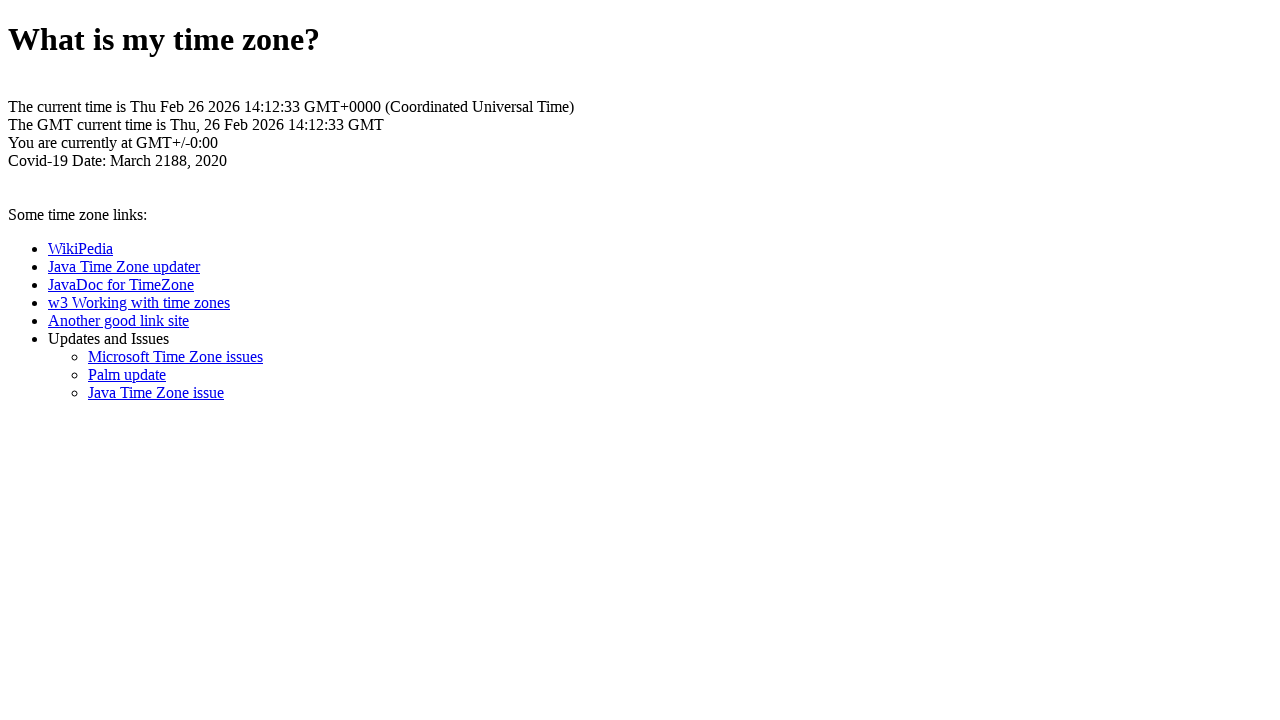

Overrode timezone to EST using Chrome DevTools Protocol
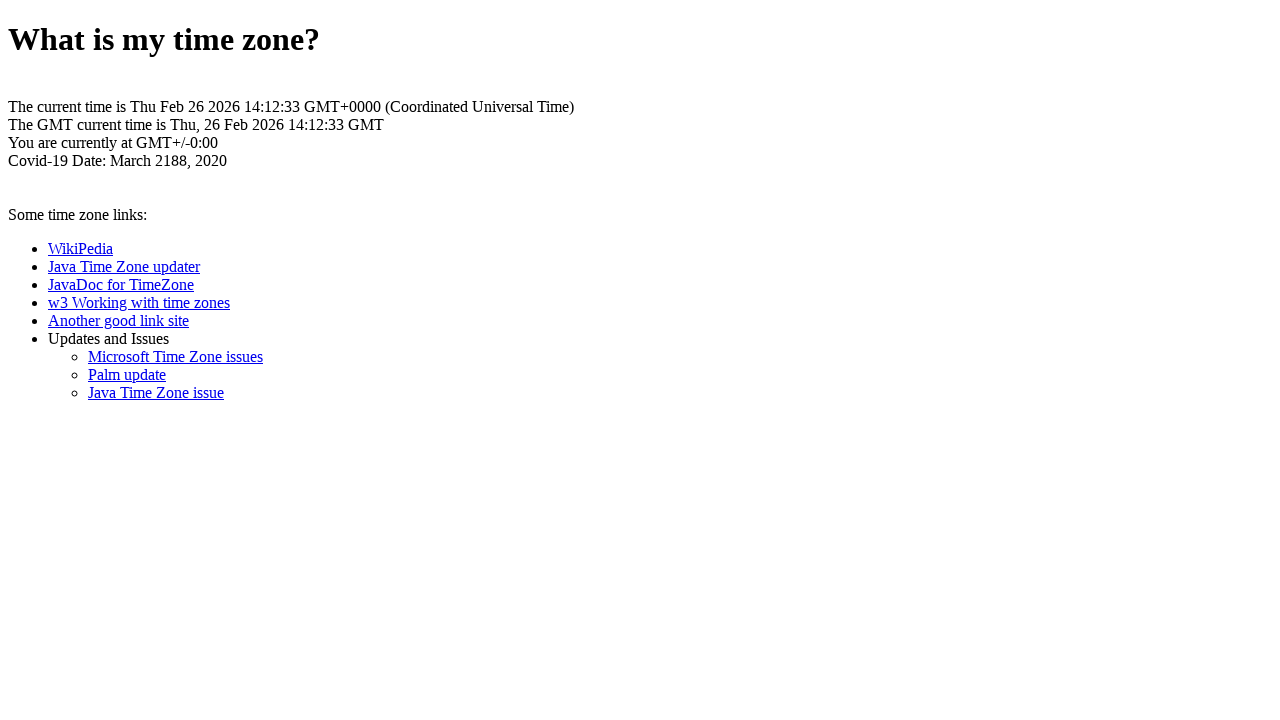

Navigated to timezone detection website to verify EST timezone override
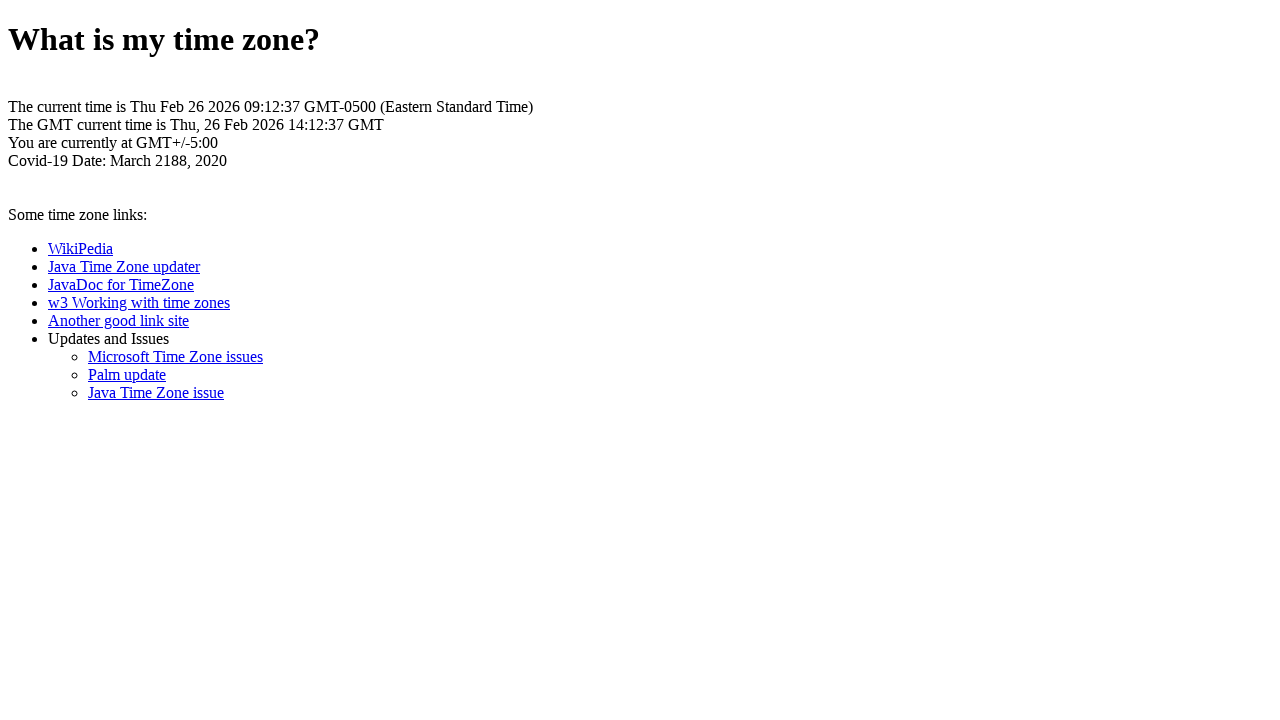

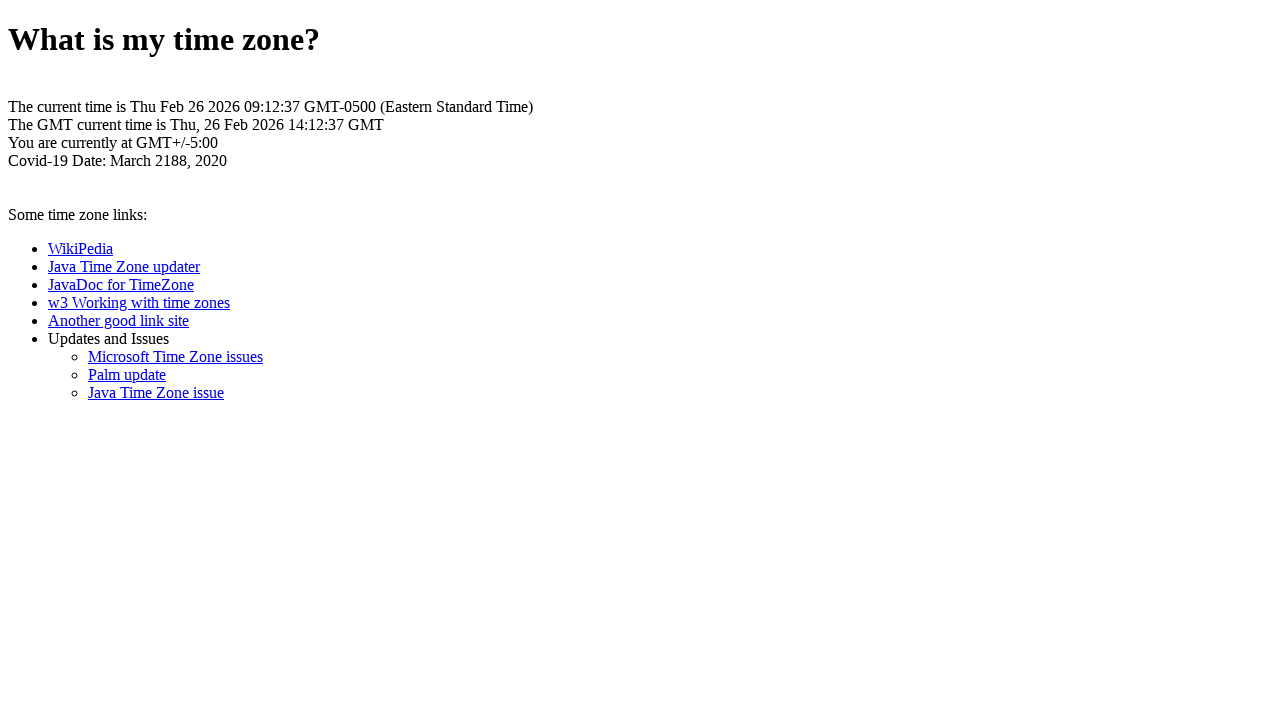